Tests that submitting the form without filling required fields displays a validation error message.

Starting URL: https://test-a-pet.vercel.app/

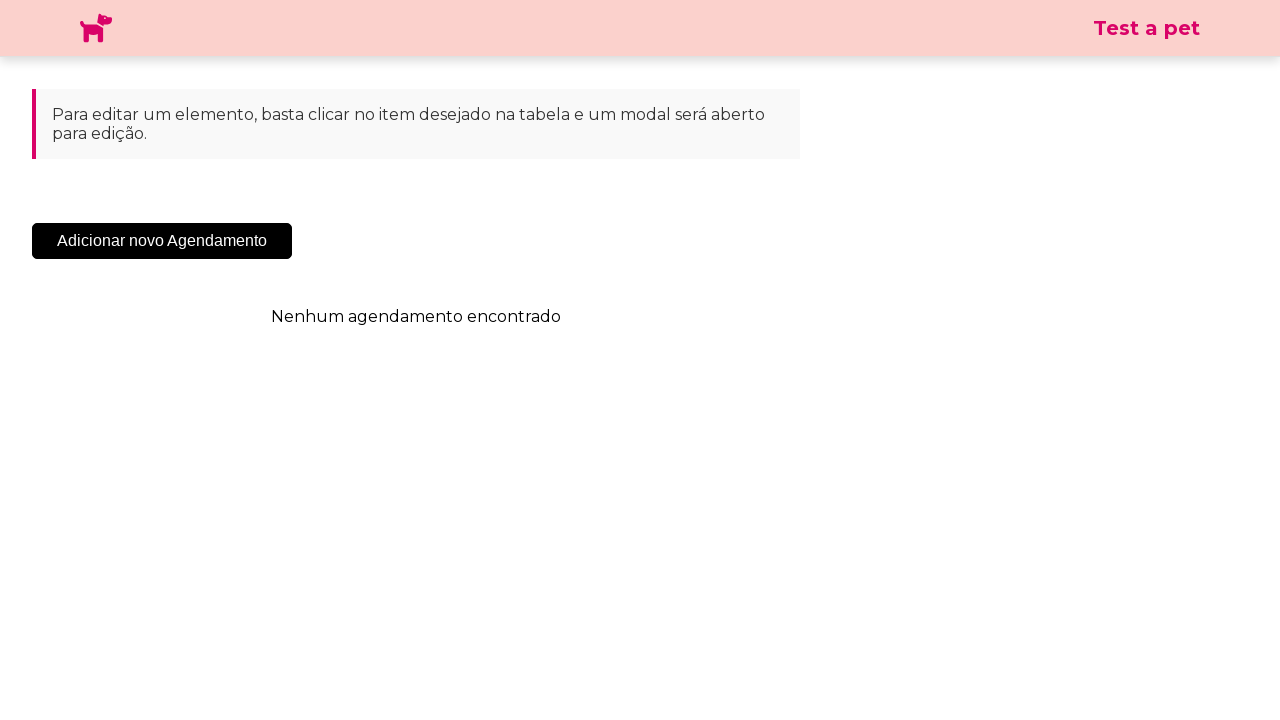

Clicked 'Adicionar' button to open modal at (162, 241) on .sc-cHqXqK.kZzwzX
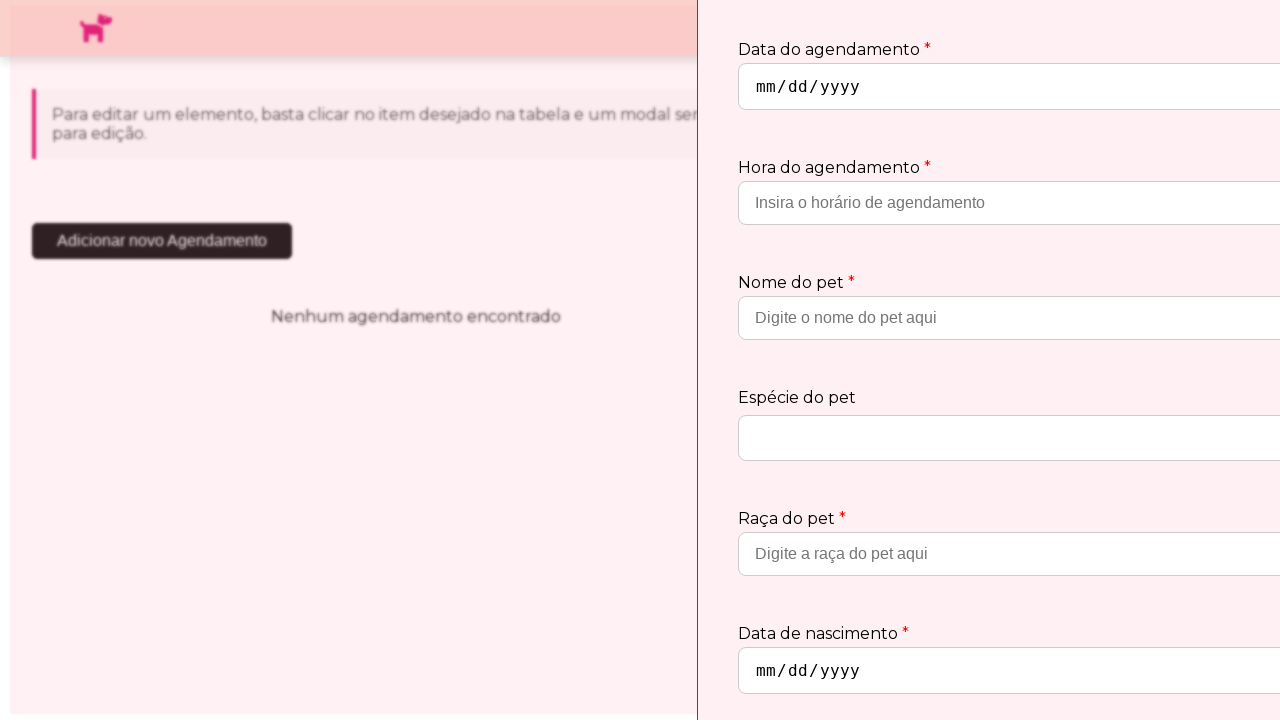

Modal loaded successfully
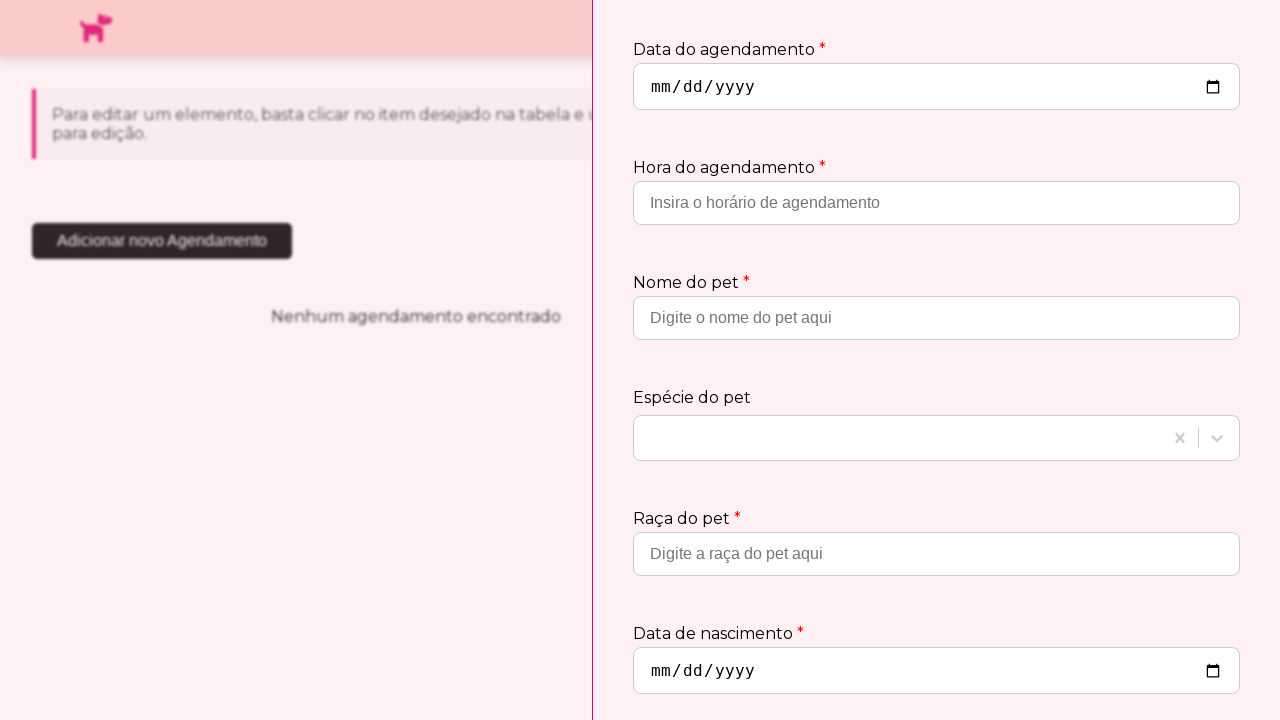

Clicked 'Confirmar/Enviar' button without filling required fields at (1181, 662) on .sc-jtQUzJ.jTycSN
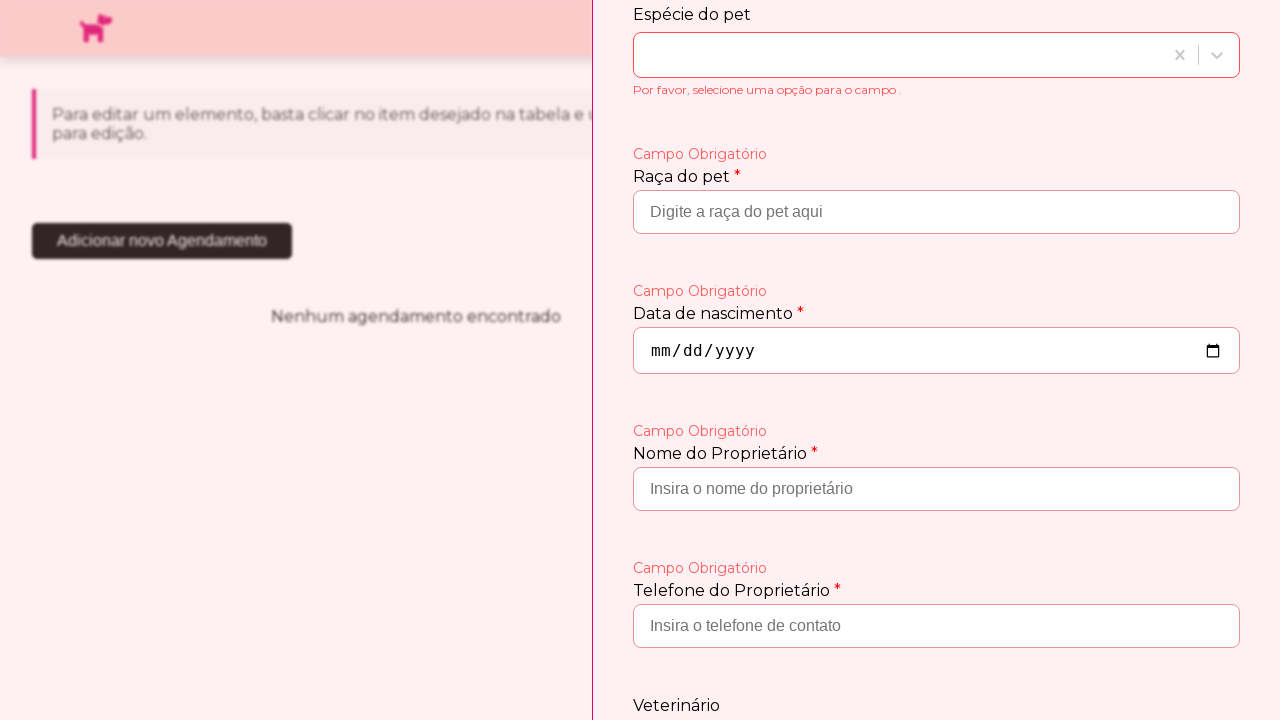

Validation error message appeared
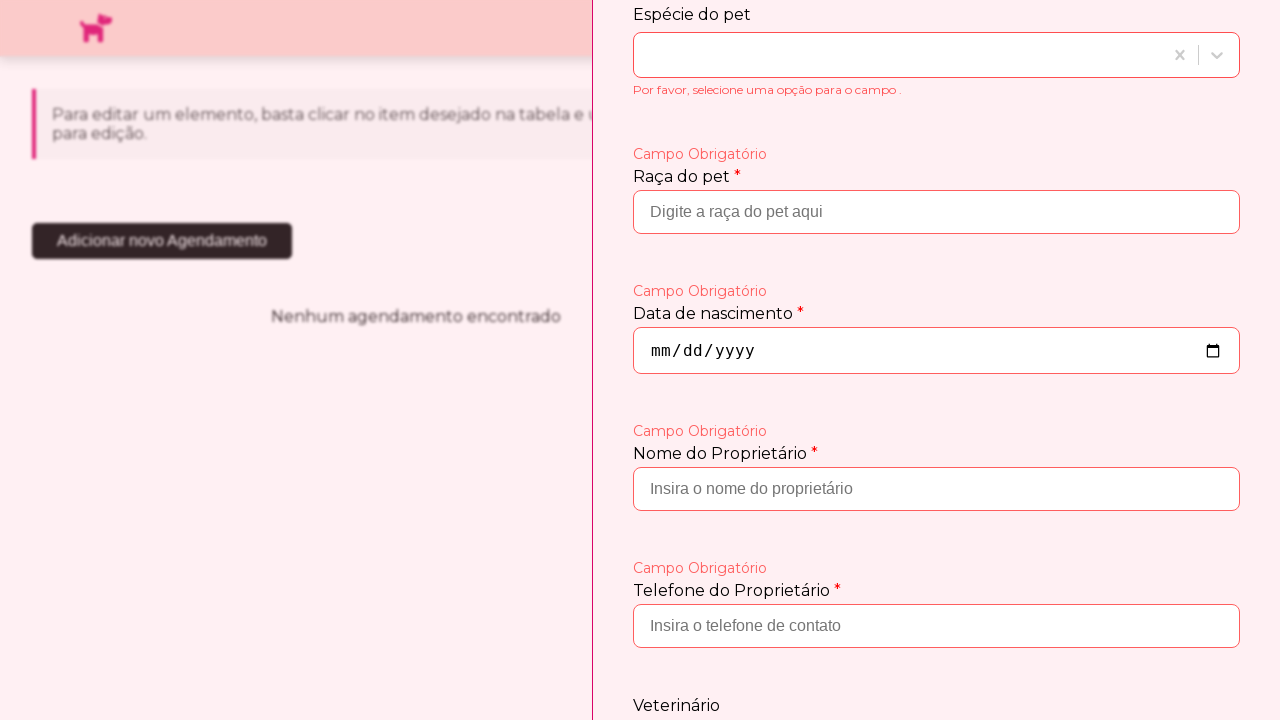

Verified that 'Campo Obrigatório' error message is visible
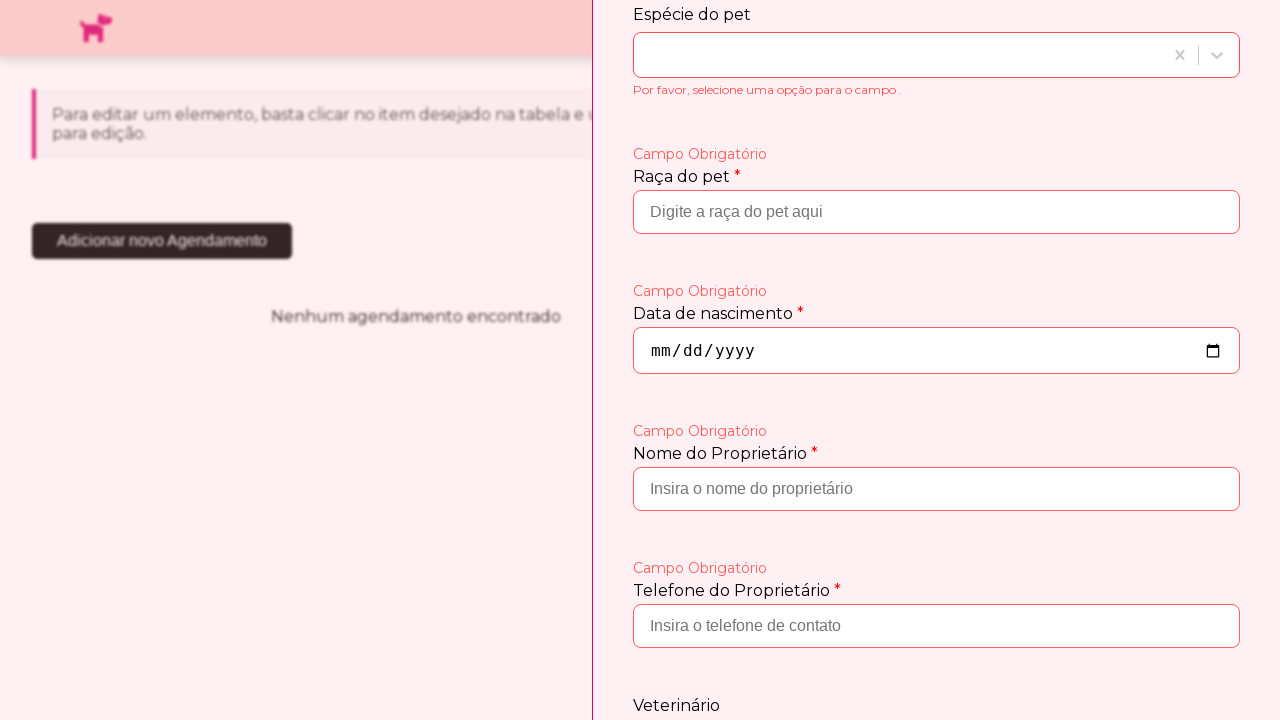

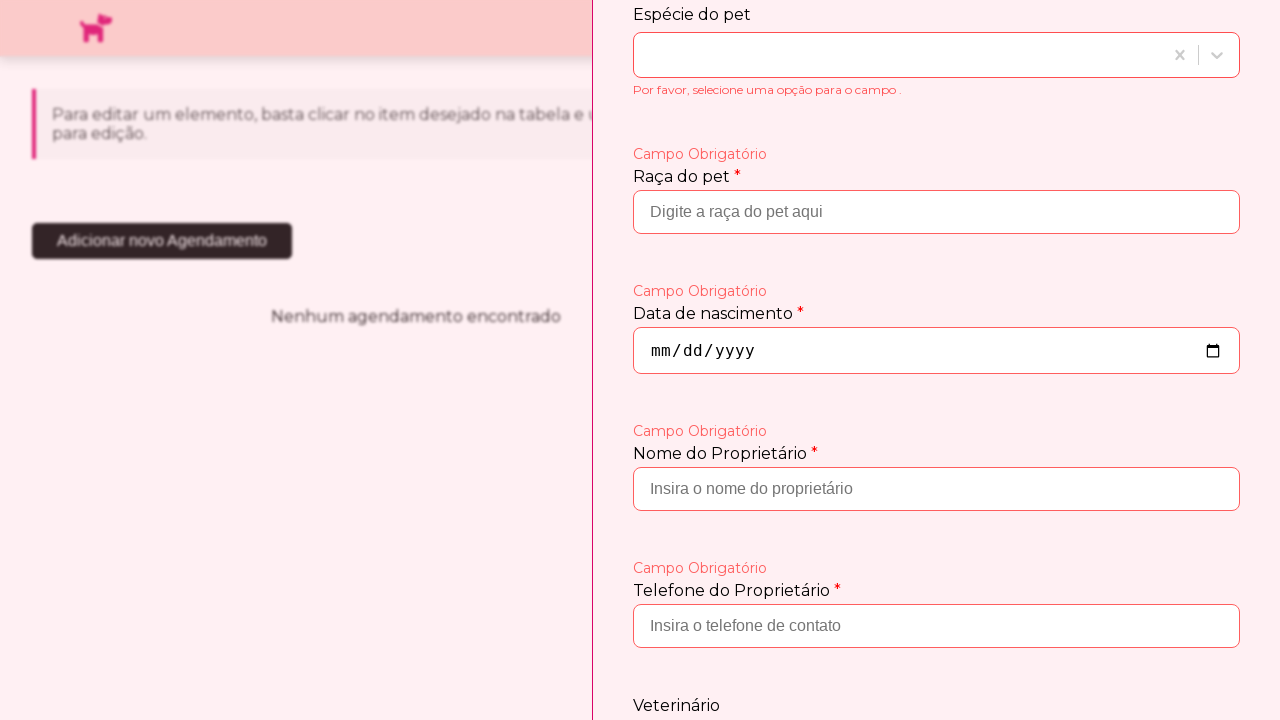